Clicks the Remember Me checkbox and verifies it becomes selected

Starting URL: https://login.salesforce.com/

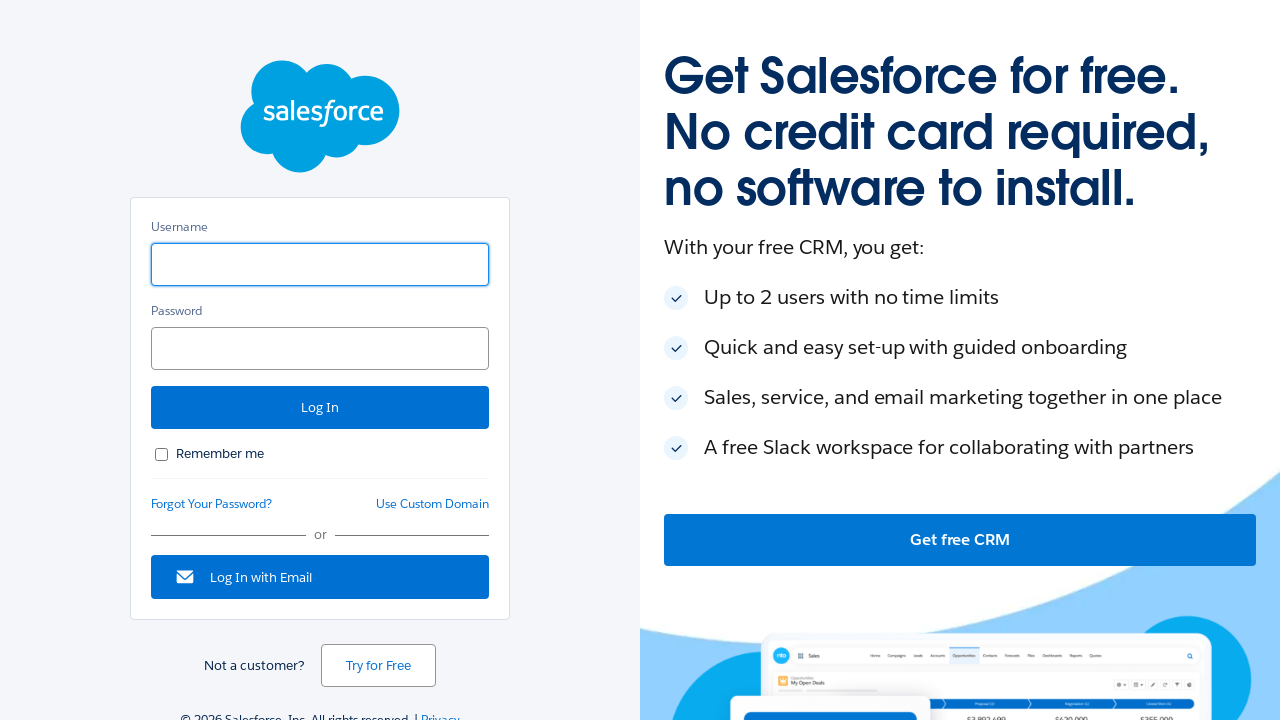

Navigated to Salesforce login page
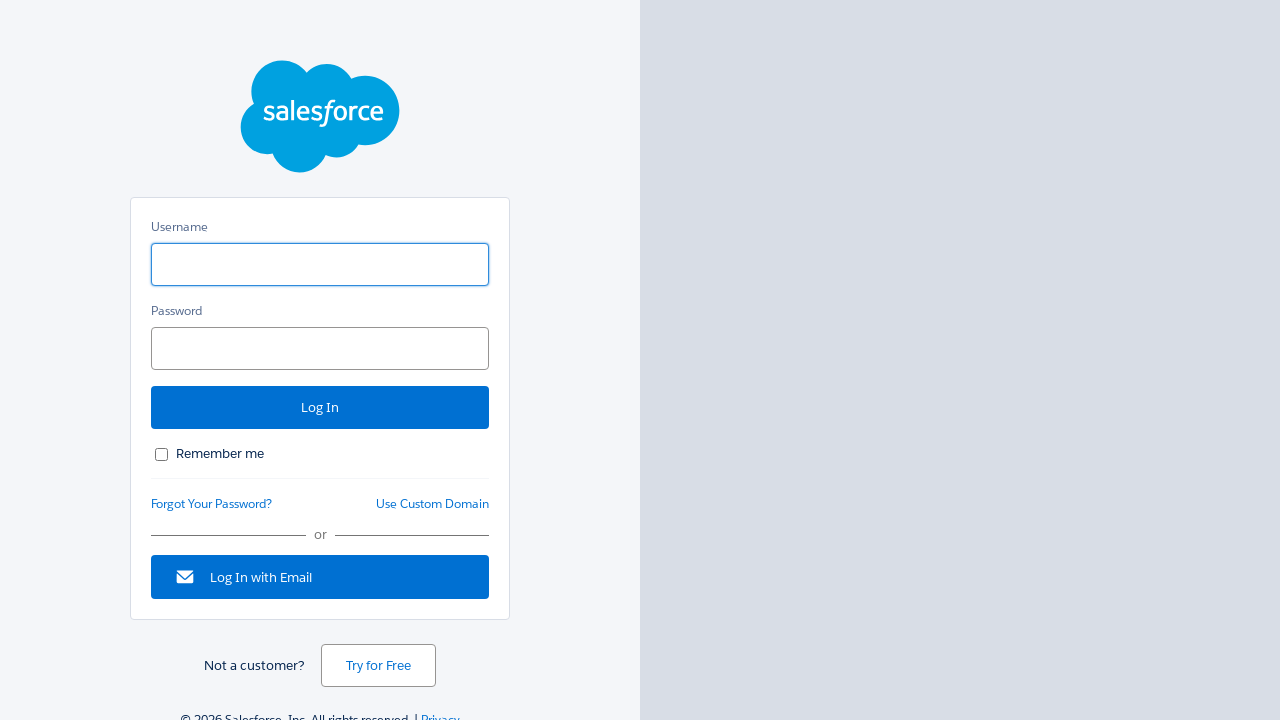

Clicked the Remember Me checkbox at (162, 454) on input[name='rememberUn']
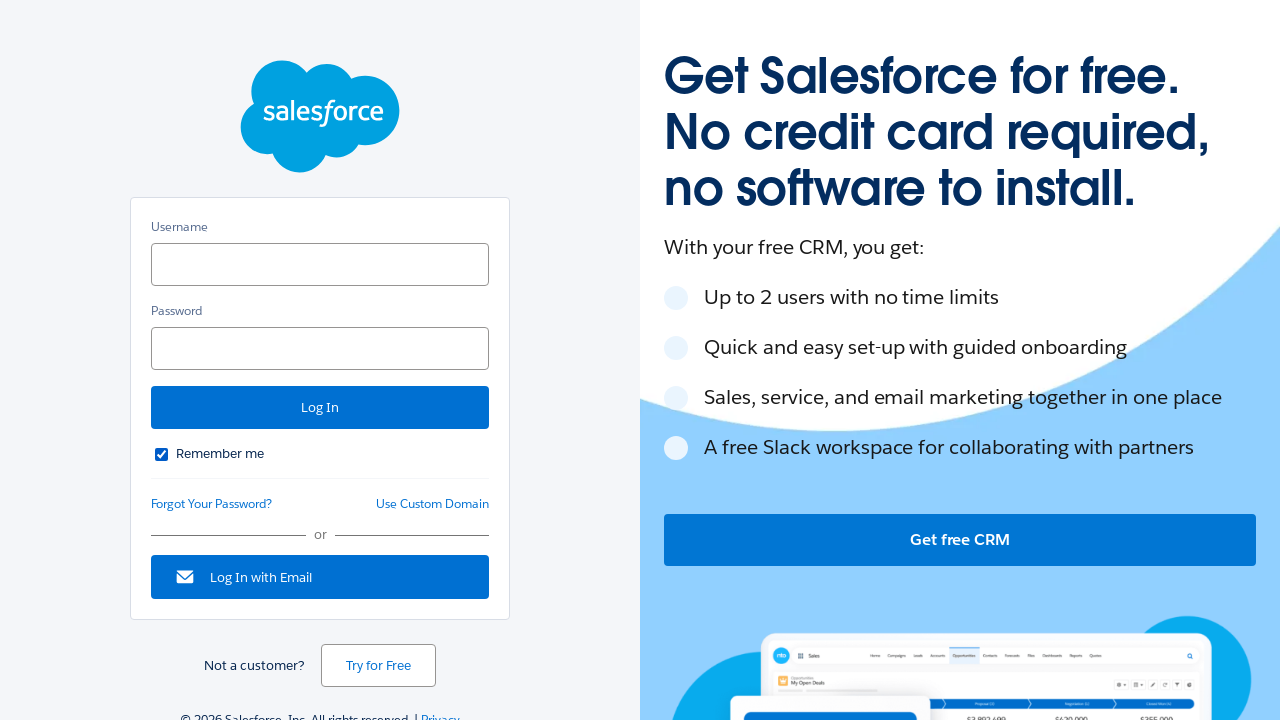

Located Remember Me checkbox element
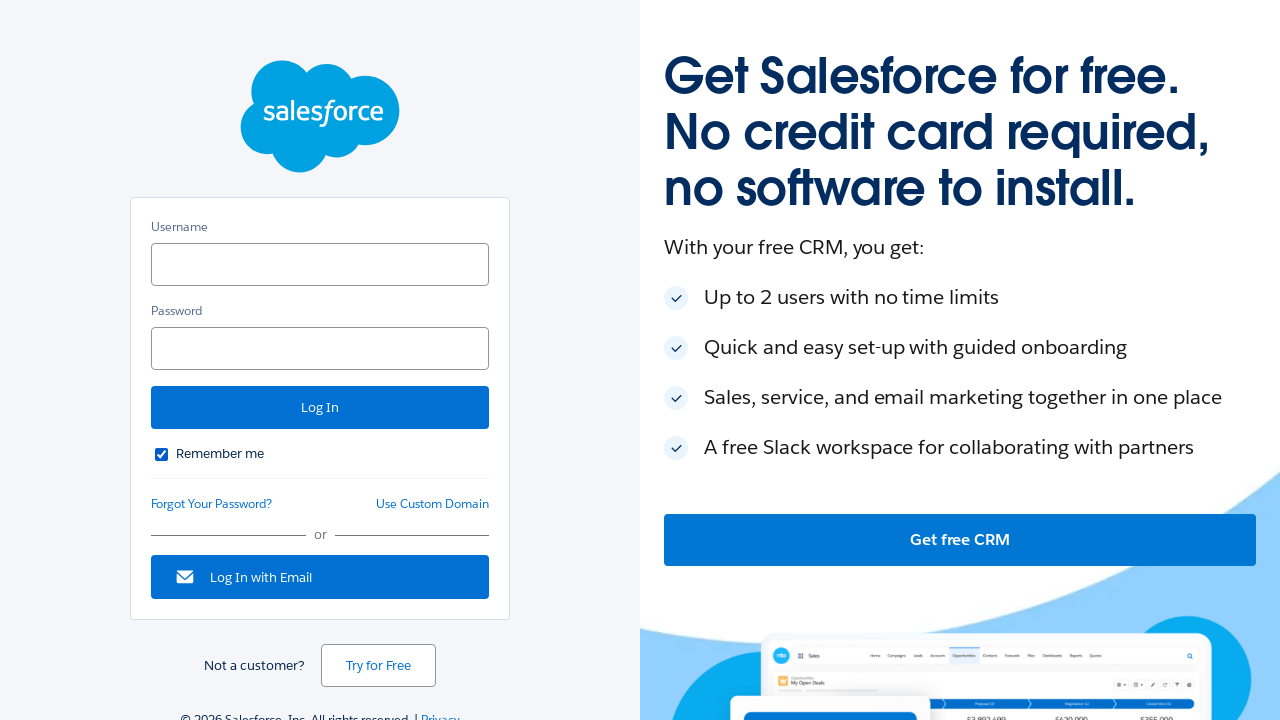

Verified Remember Me checkbox is selected
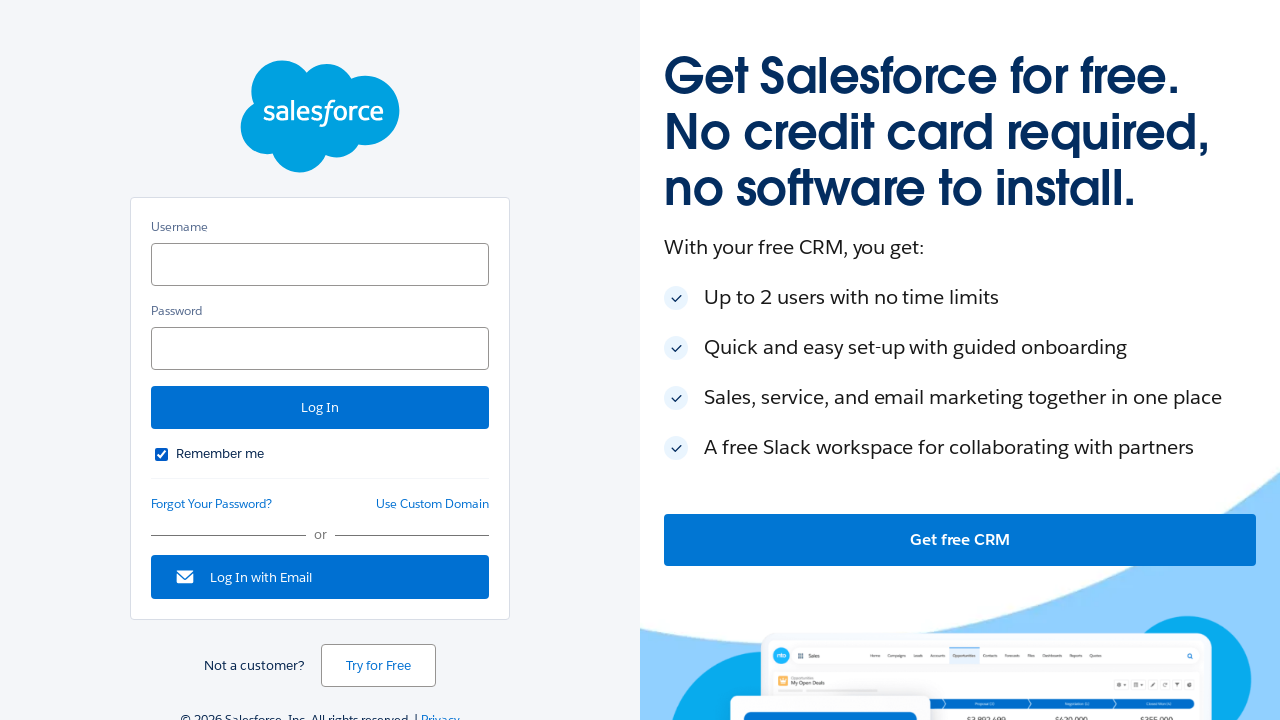

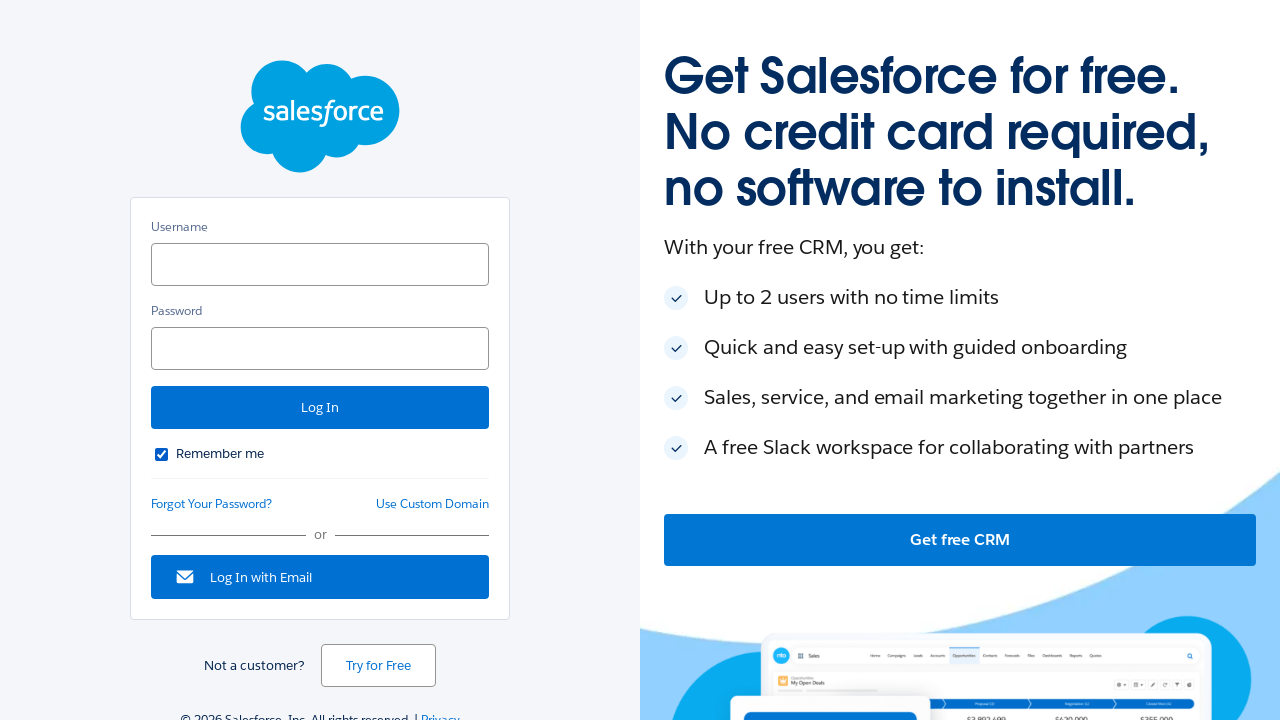